Tests multi-select dropdown functionality by selecting multiple options, then deselecting them

Starting URL: https://practice.cydeo.com/dropdown

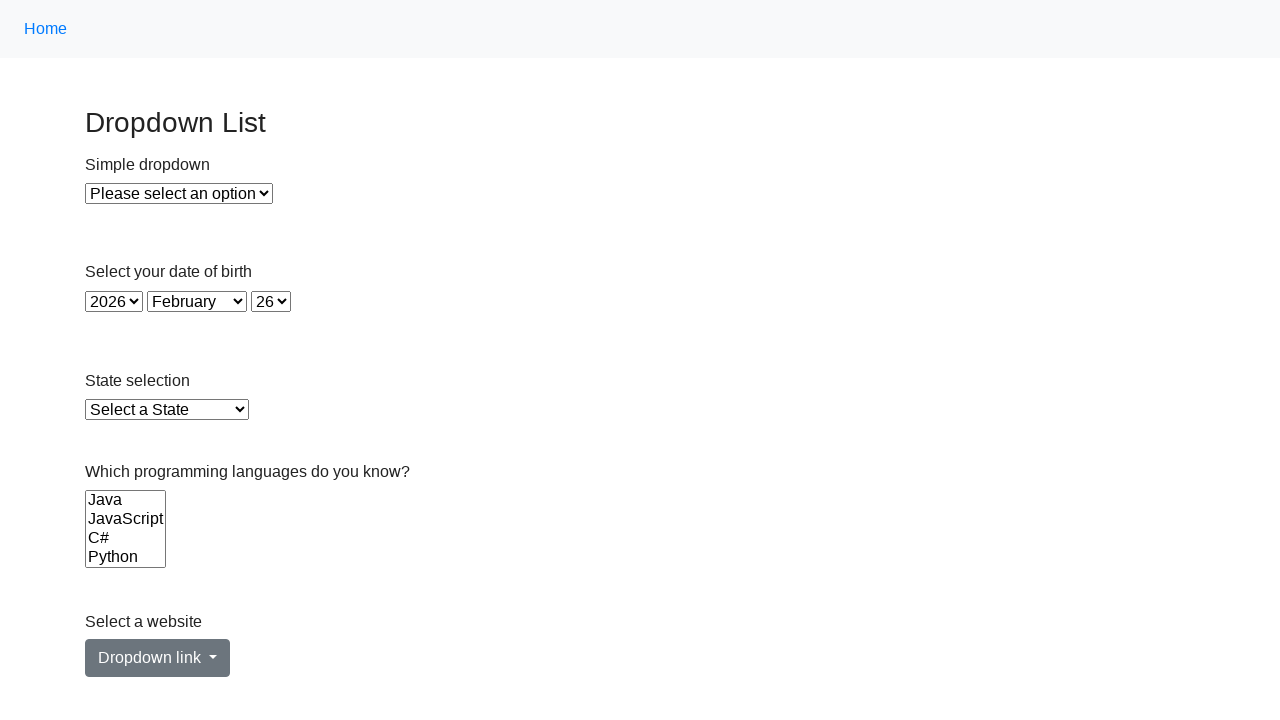

Located multi-select dropdown element with name 'Languages'
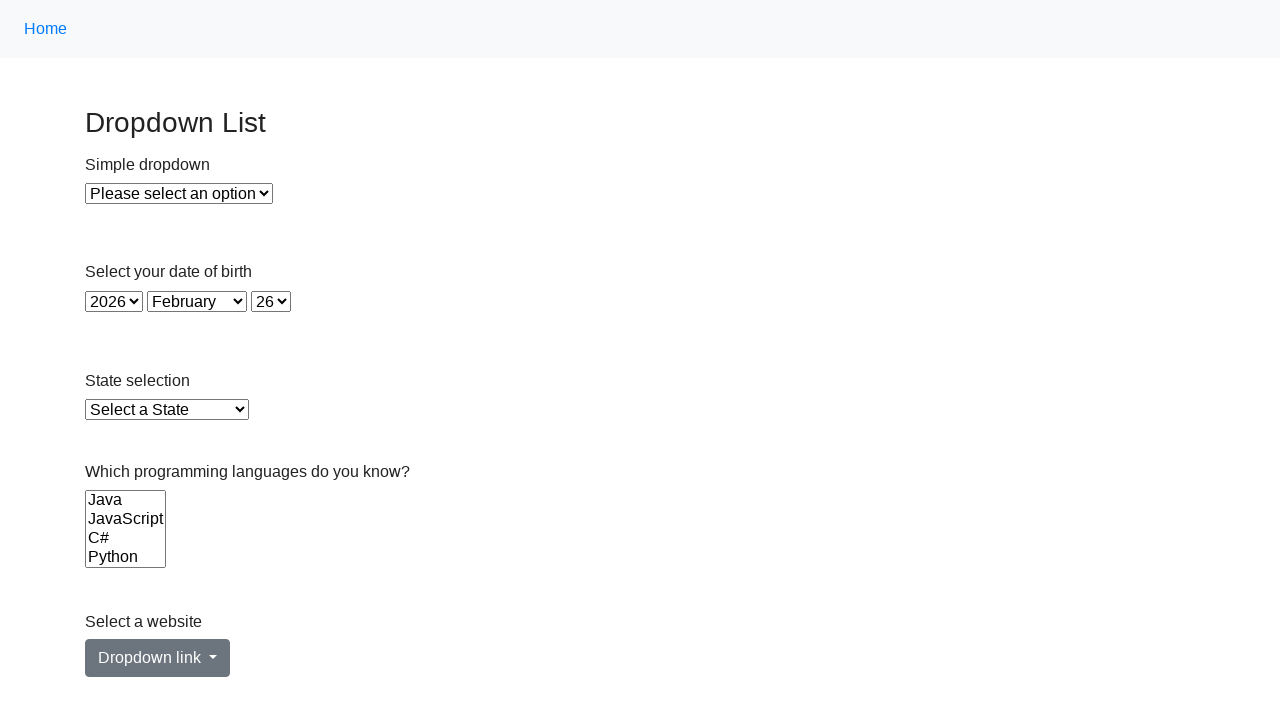

Selected Java (index 0) from dropdown on select[name='Languages']
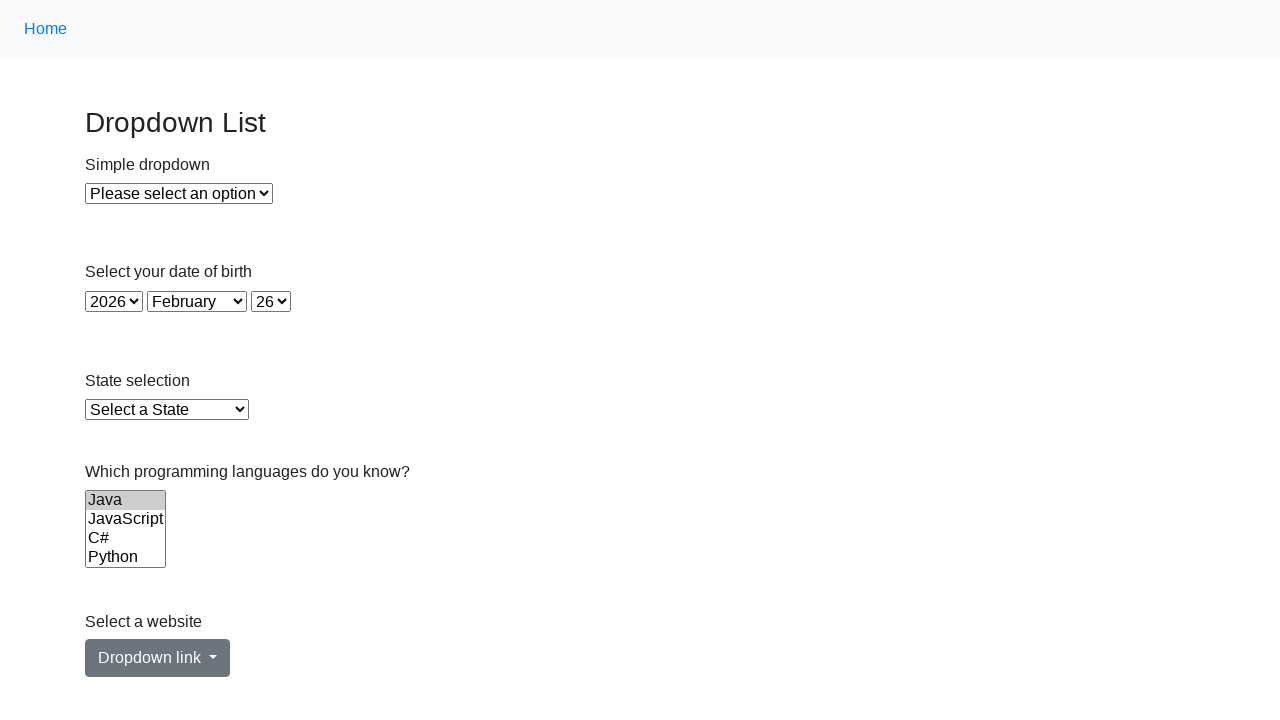

Selected JavaScript (value 'js') from dropdown on select[name='Languages']
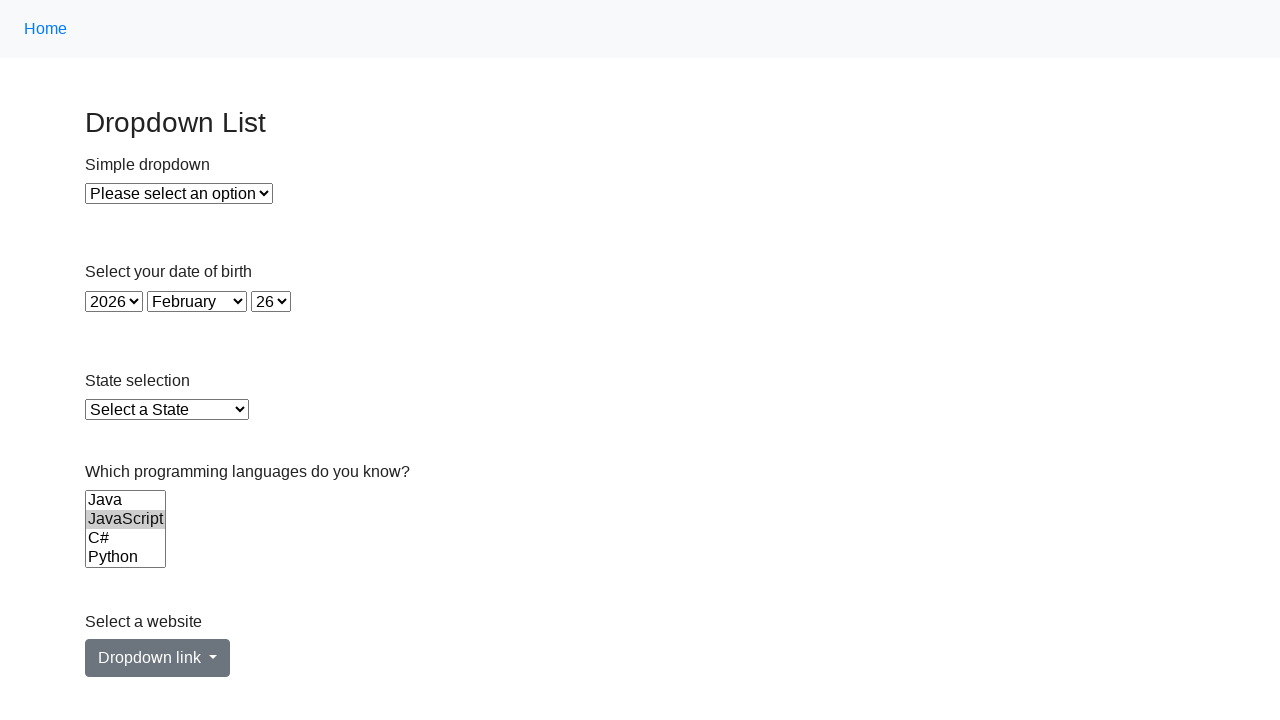

Selected C# from dropdown on select[name='Languages']
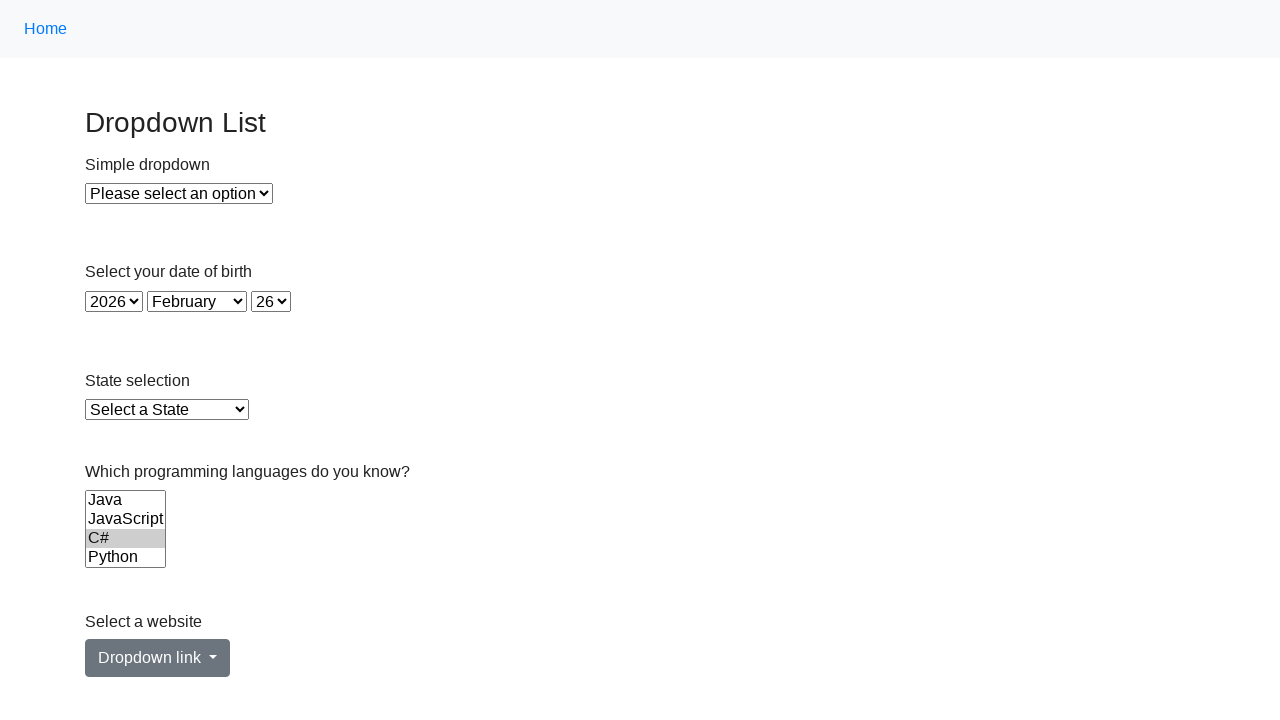

Selected Python (index 3) from dropdown on select[name='Languages']
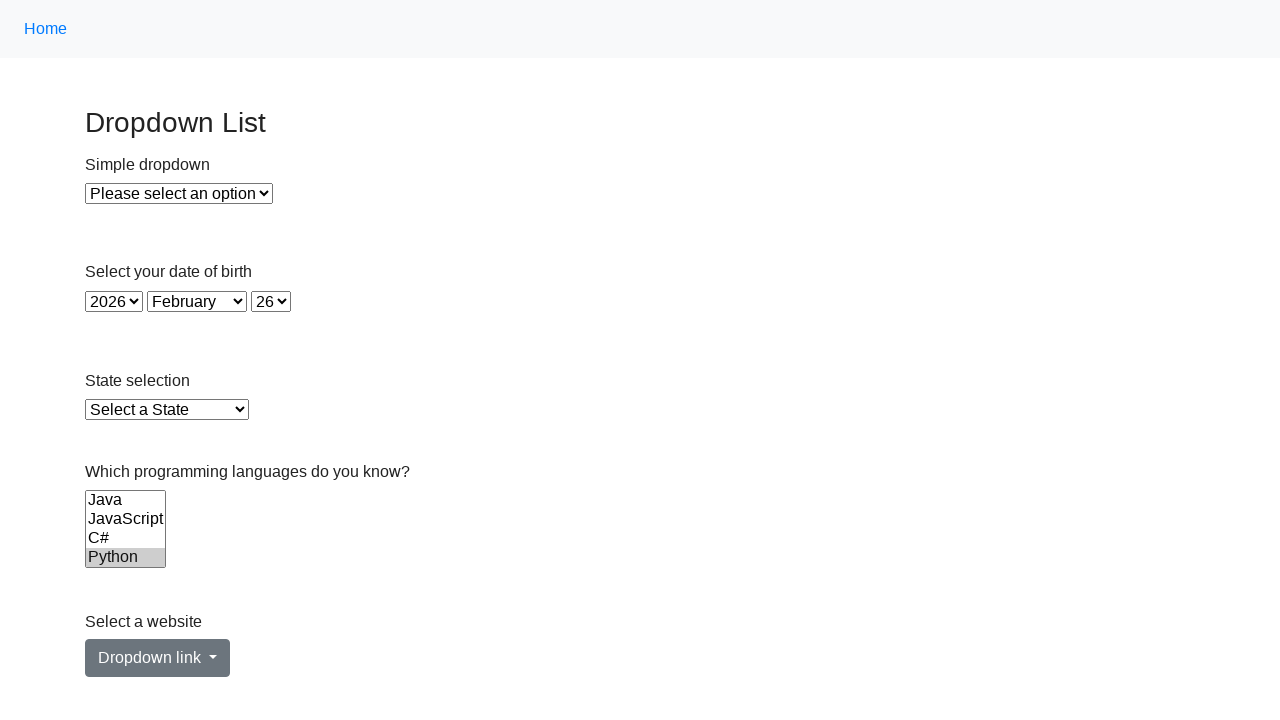

Selected C (index 4) from dropdown on select[name='Languages']
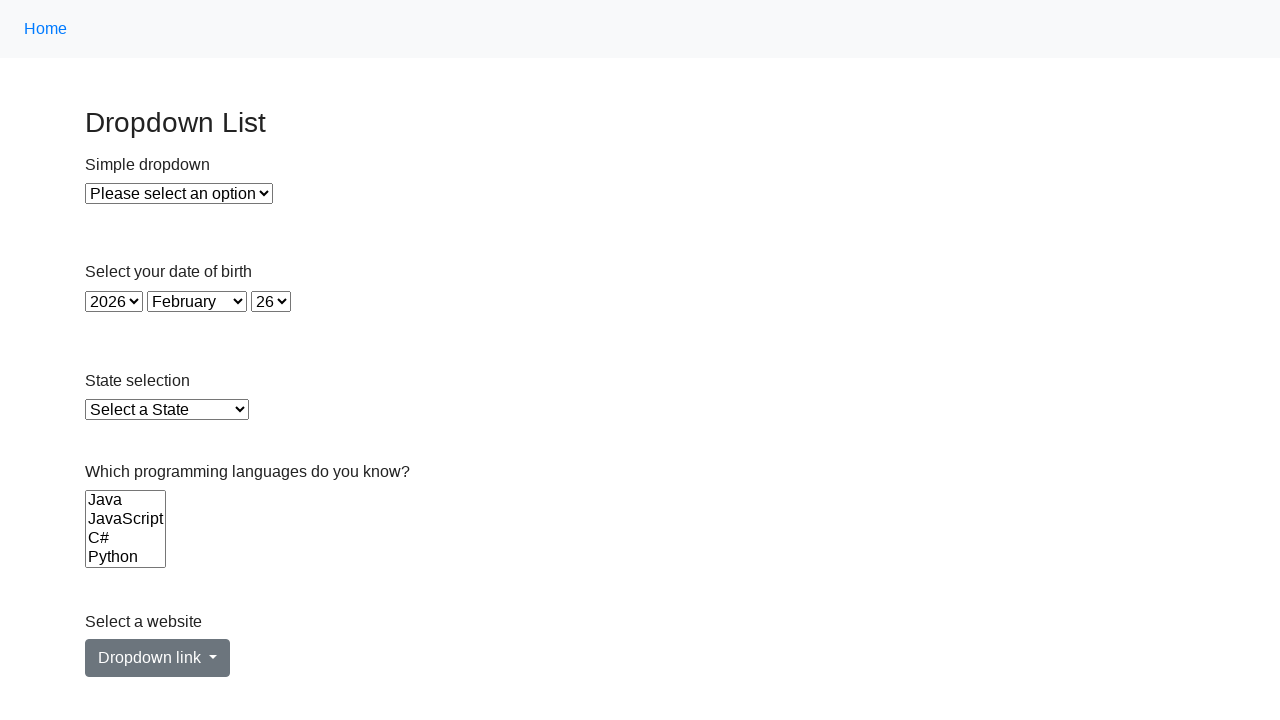

Selected Ruby (index 5) from dropdown on select[name='Languages']
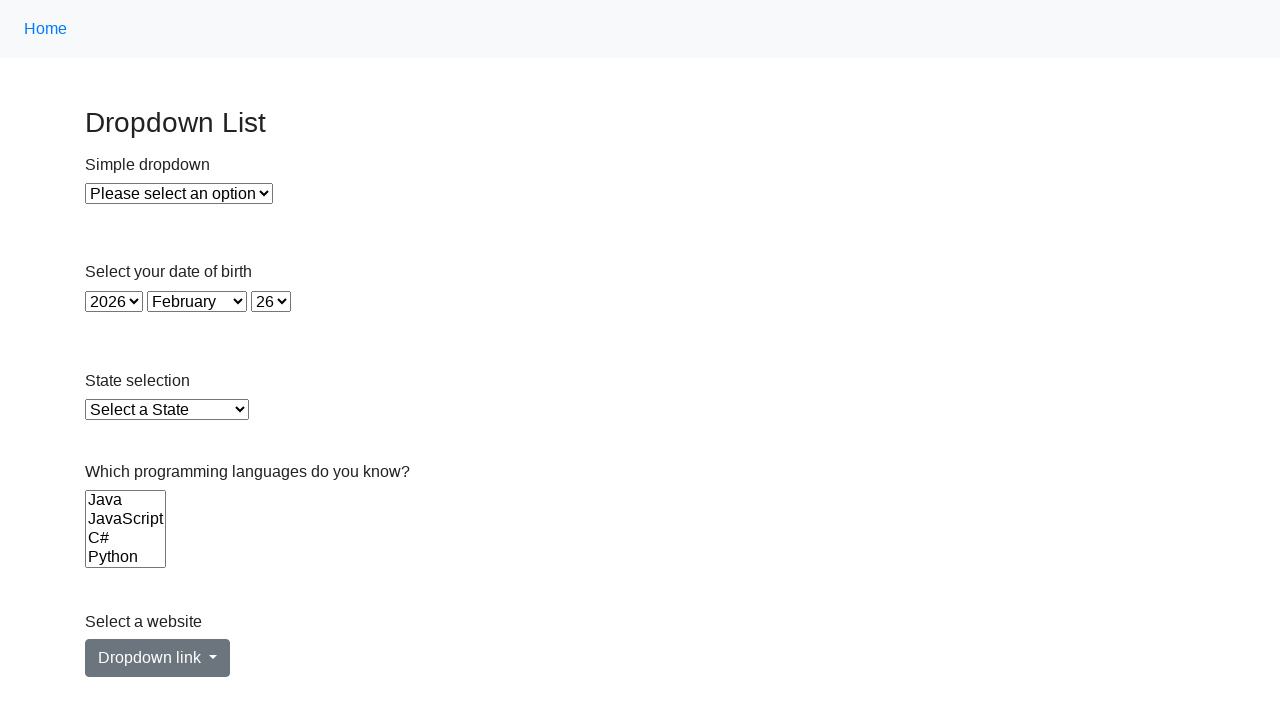

Deselected Java (index 0) using JavaScript
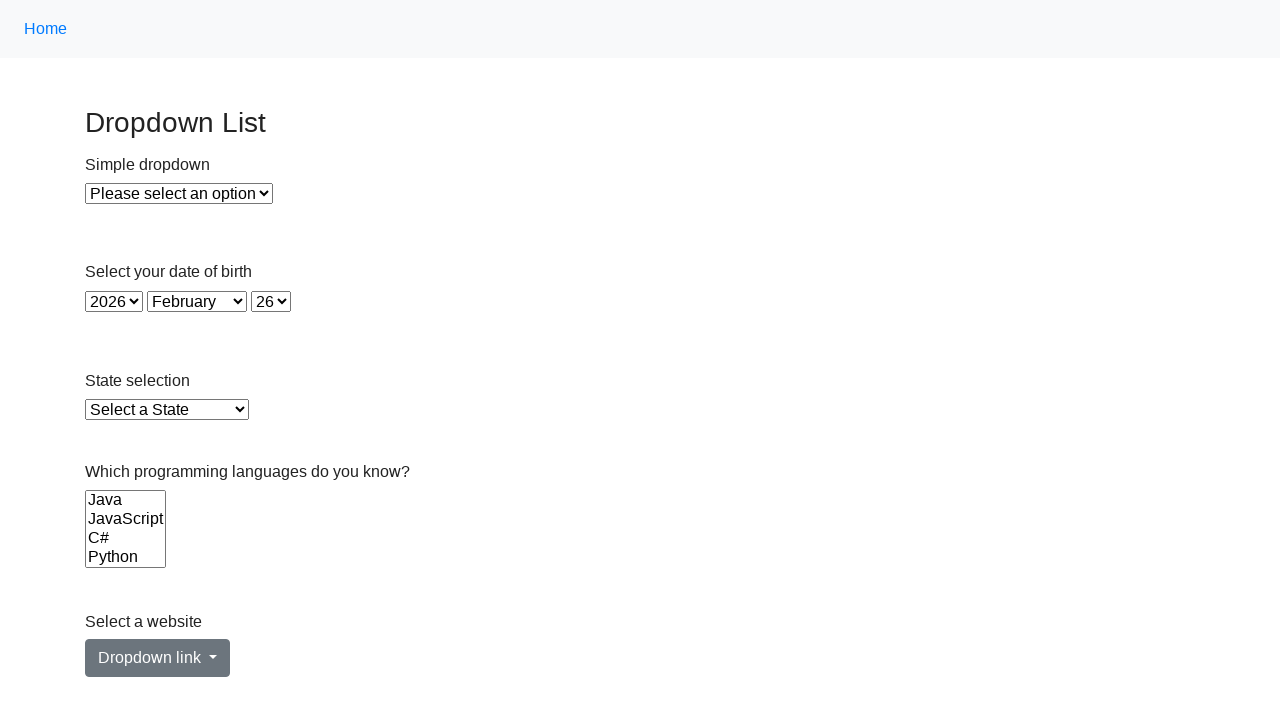

Deselected all options from multi-select dropdown
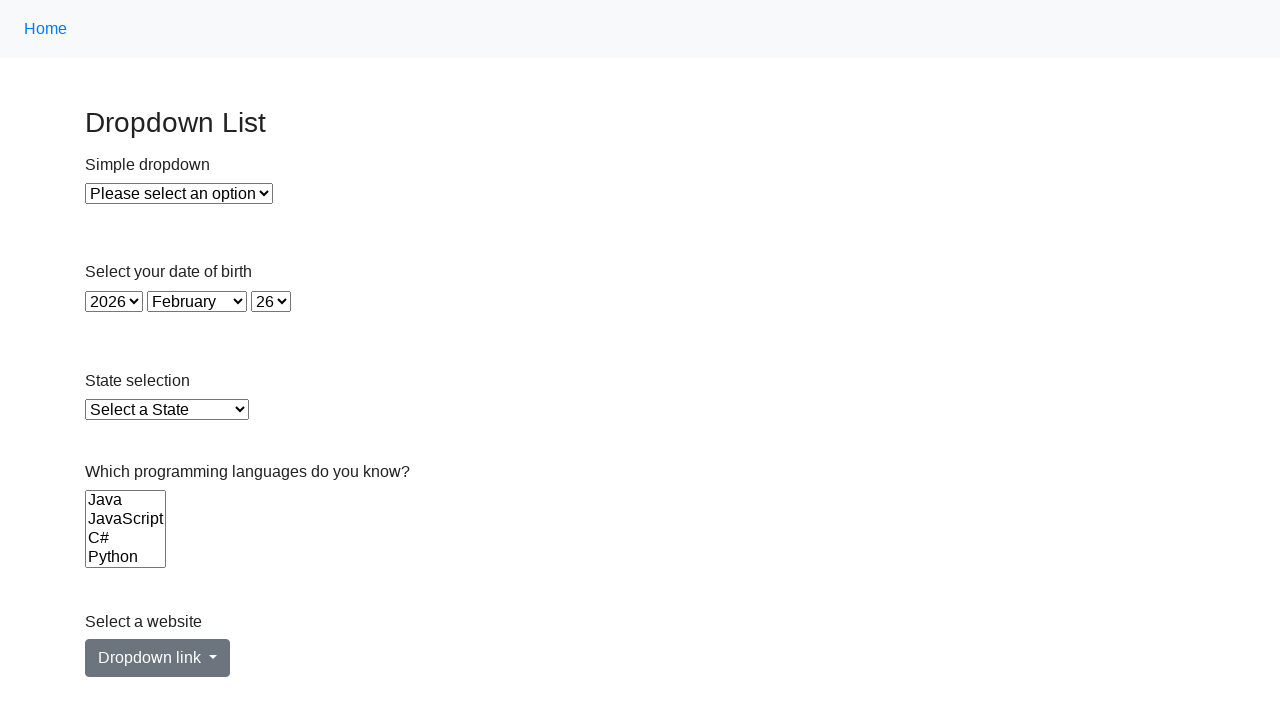

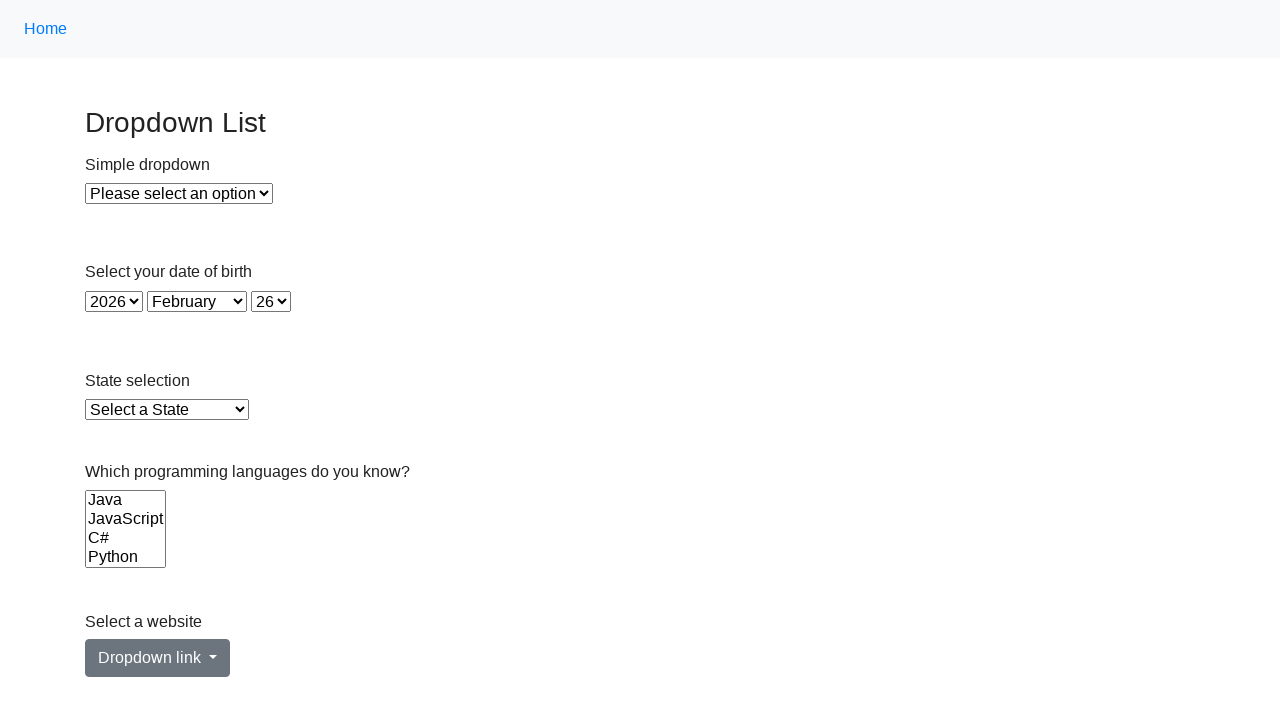